Tests table sorting functionality by clicking the Last Name column header to sort, then verifies that a specific cell contains the expected amount value of $50.00.

Starting URL: https://the-internet.herokuapp.com/tables

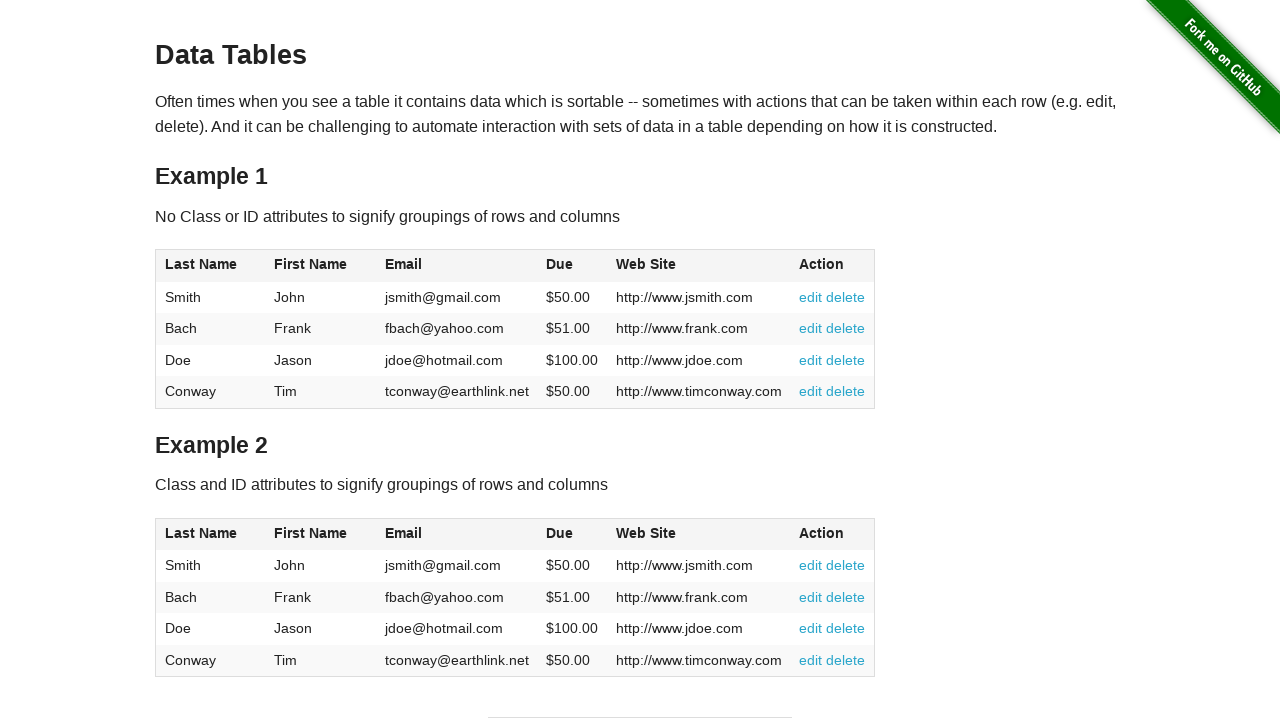

Clicked Last Name column header to sort table at (201, 264) on (//span[contains(text(),'Last Name')])[1]
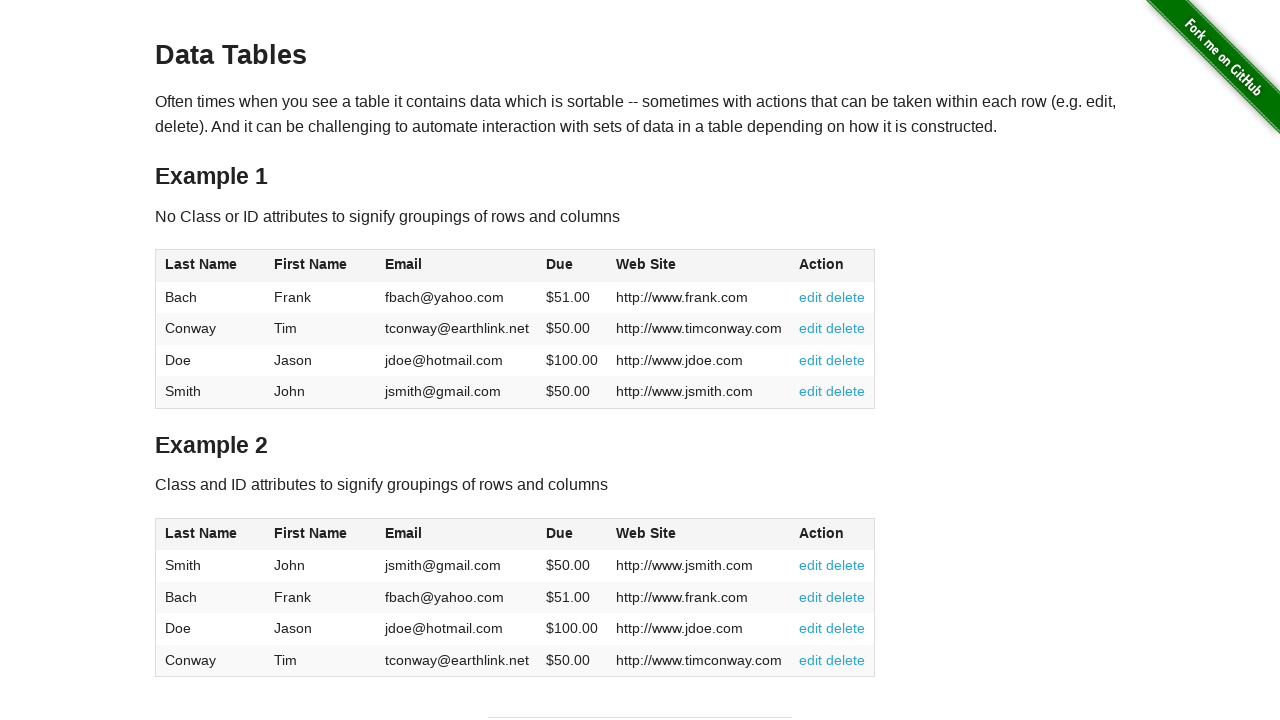

Located Smith's amount cell ($50.00)
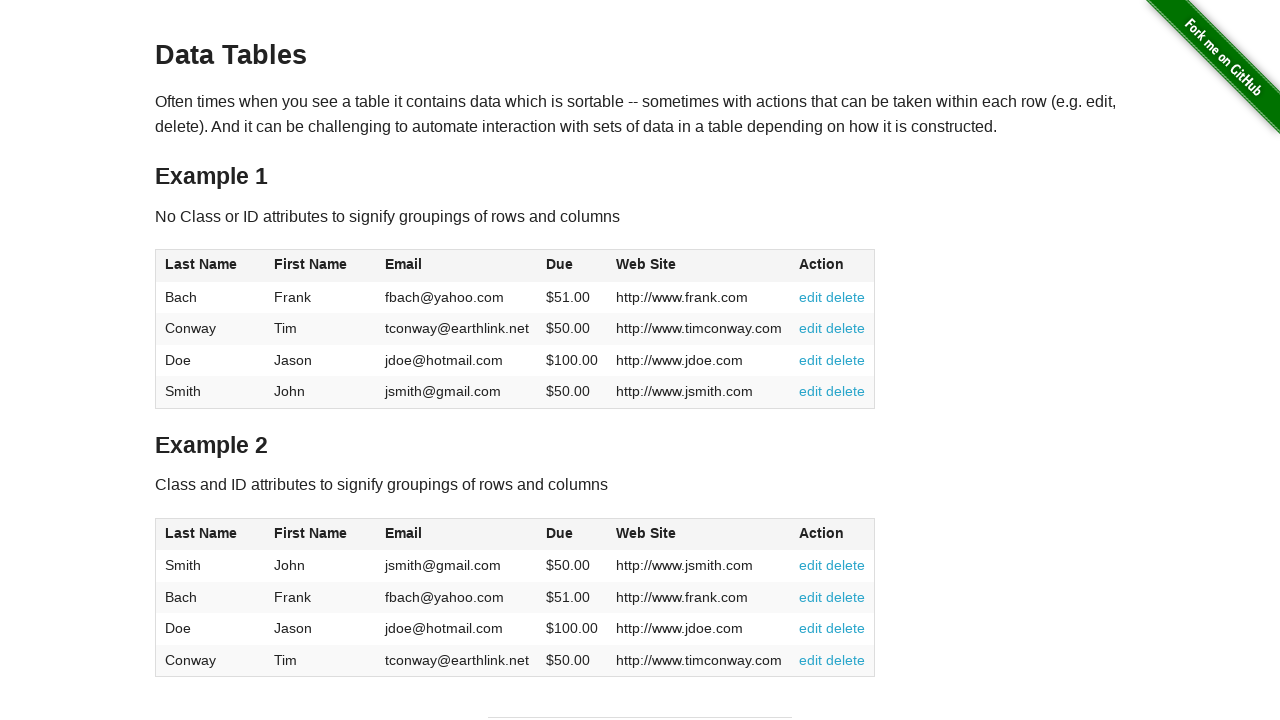

Waited for Smith's amount cell to become visible
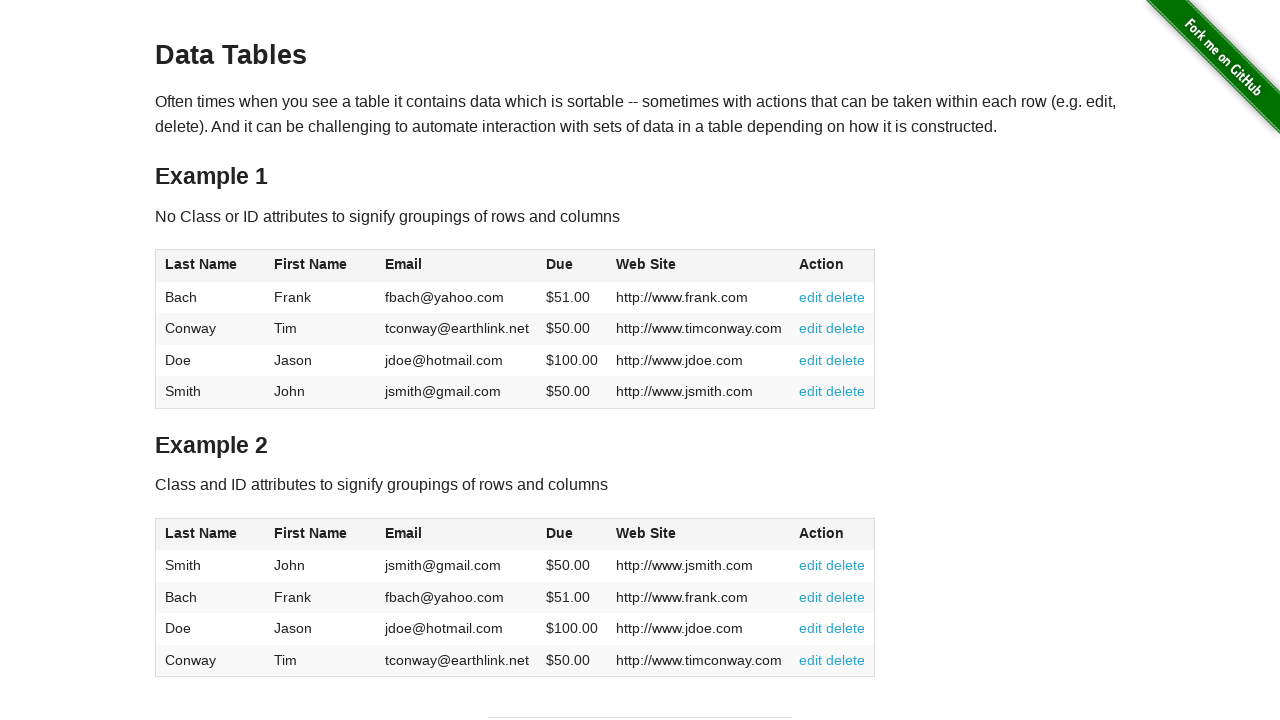

Verified Smith's amount cell contains $50.00
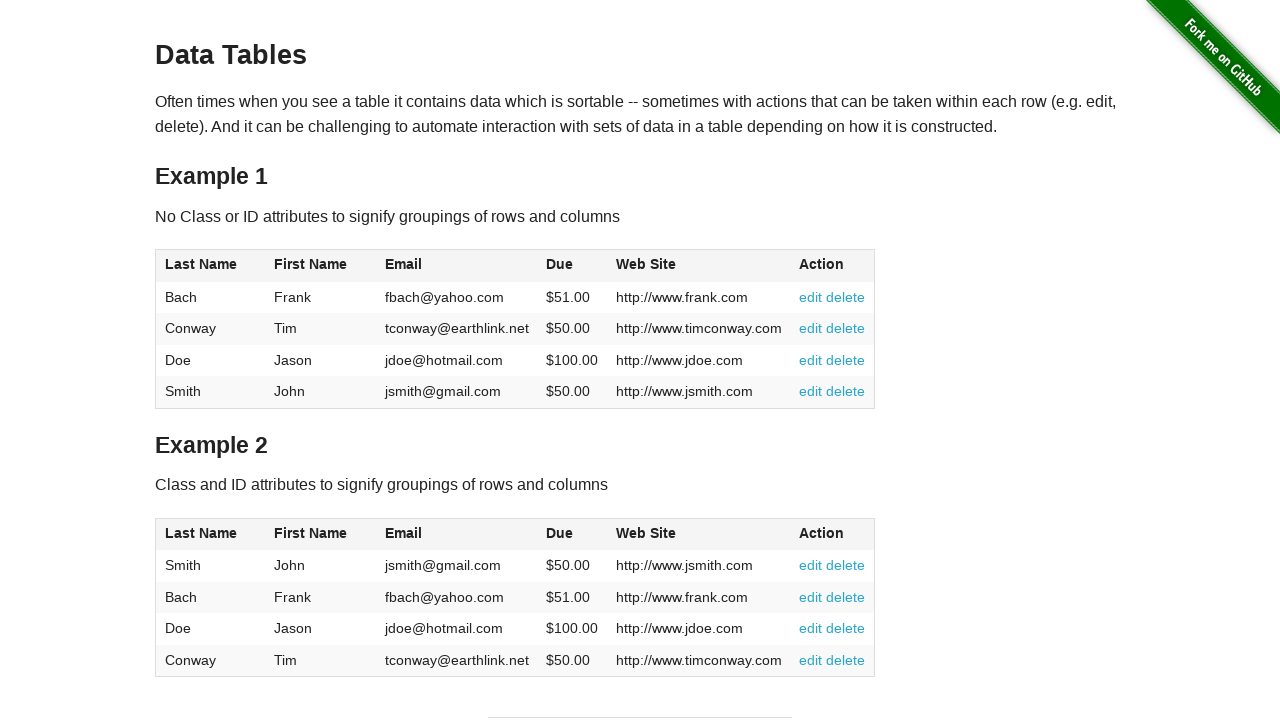

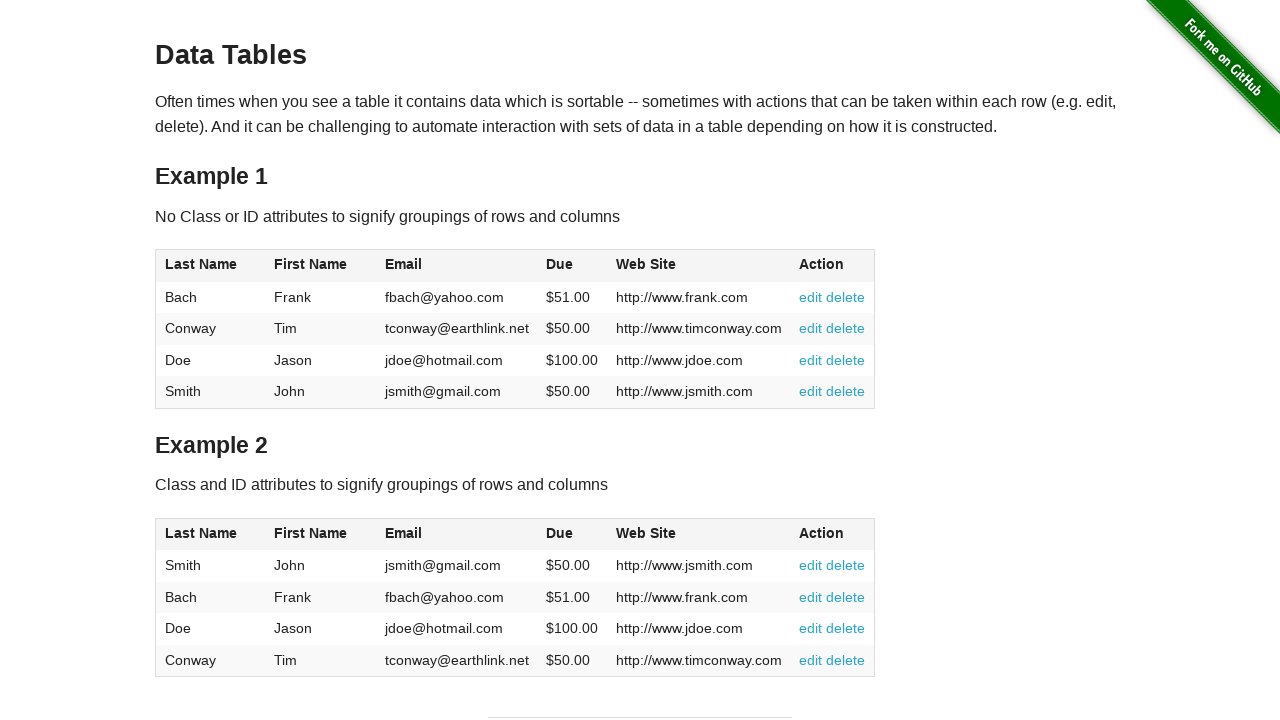